Tests popup functionality by clicking a login button to open a popup window, clicking a button in the popup, and verifying the main page updates with confirmation text

Starting URL: https://qaplayground.dev/apps/popup/#

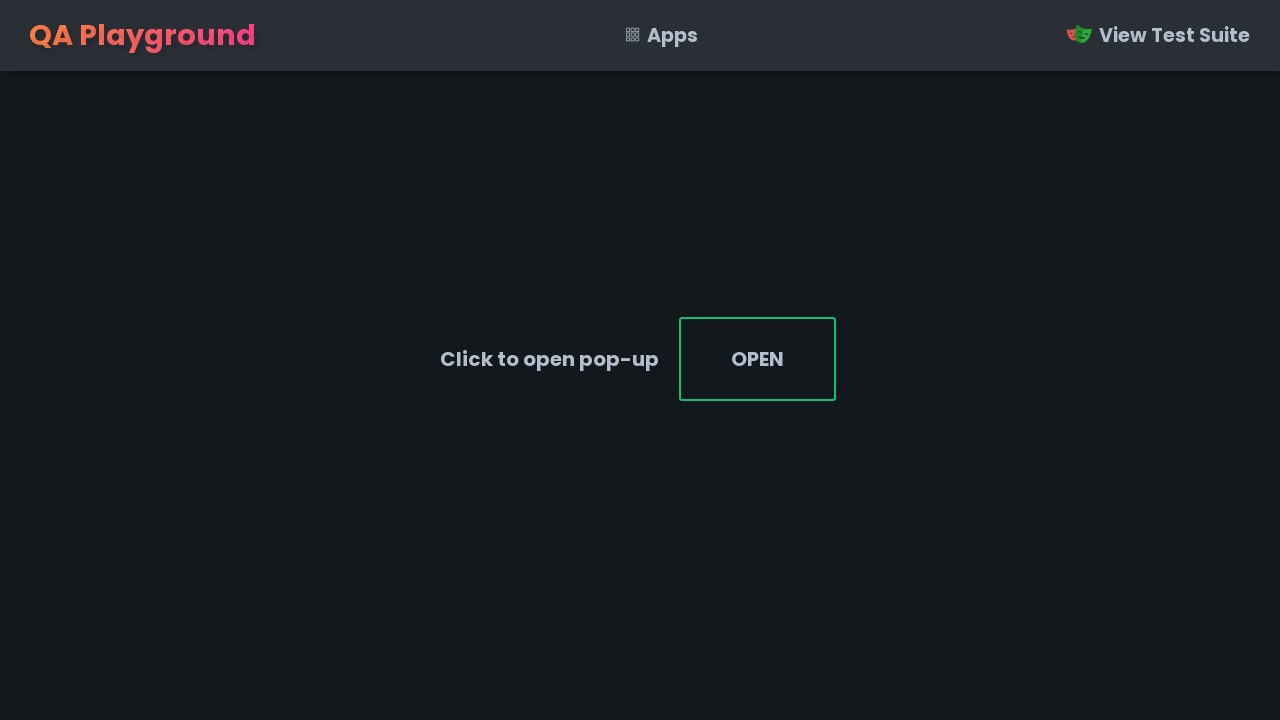

Clicked login button and popup window opened at (757, 359) on #login
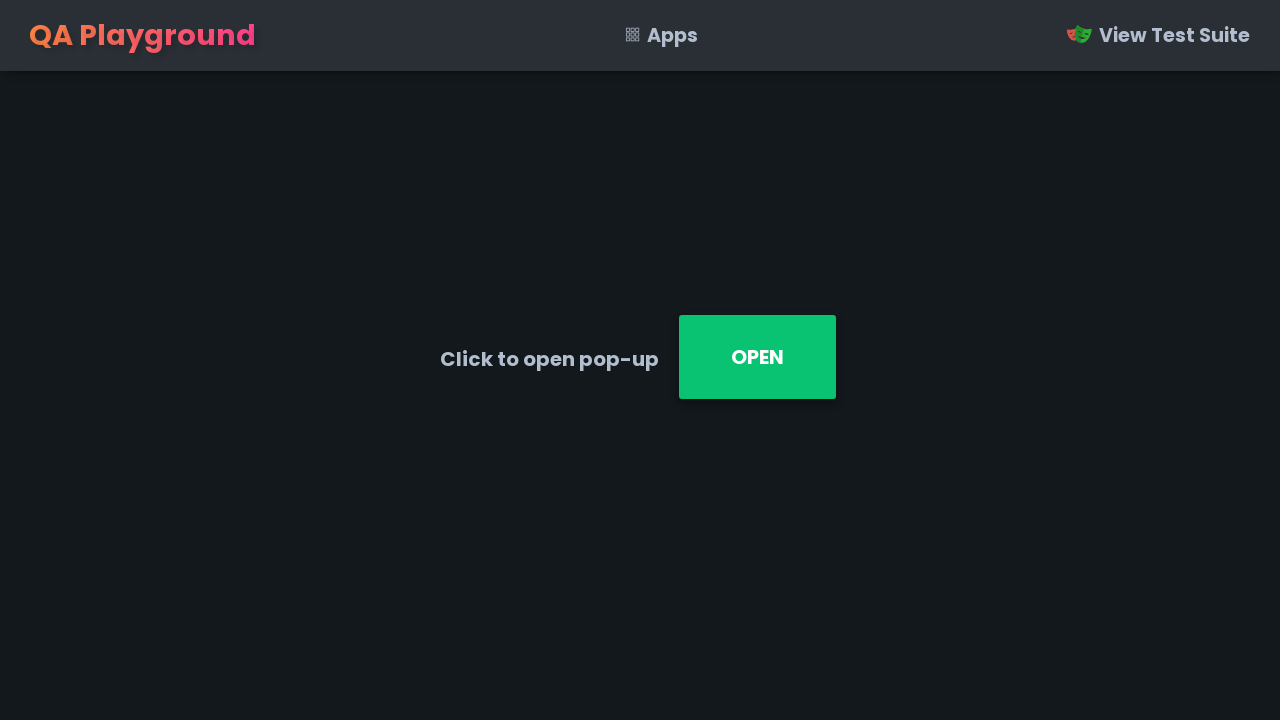

Captured popup window reference
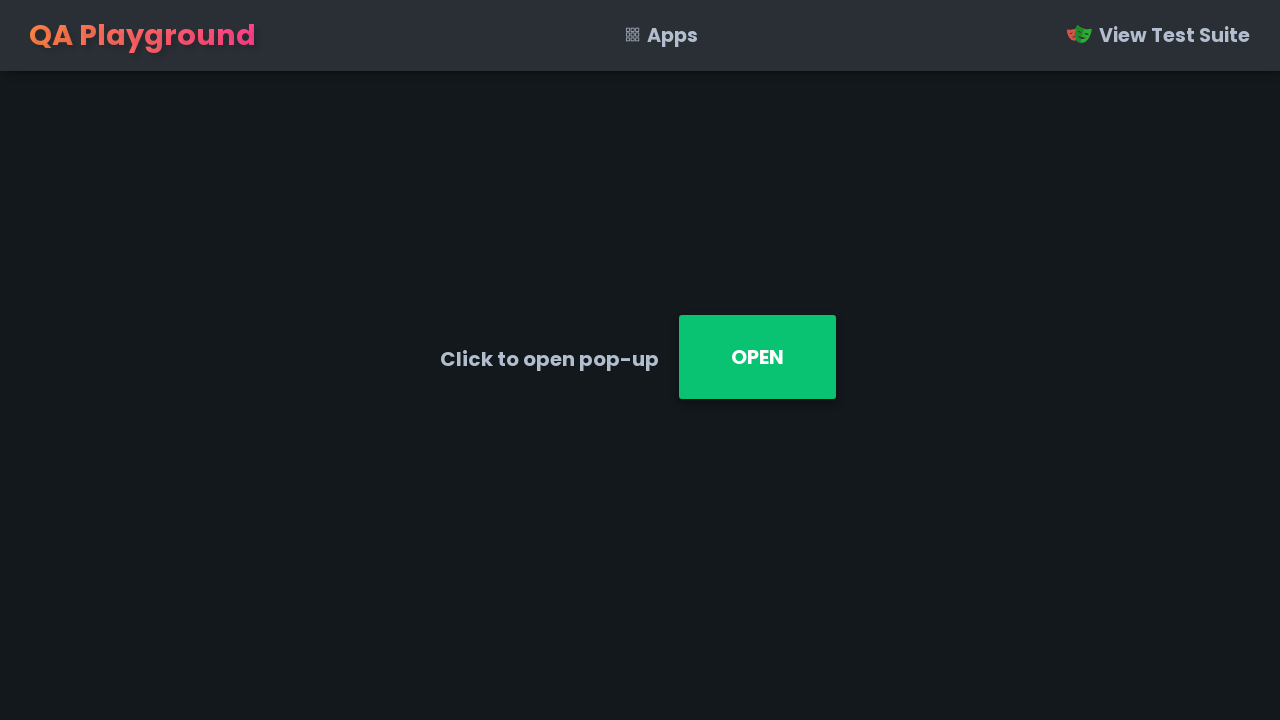

Popup page loaded successfully
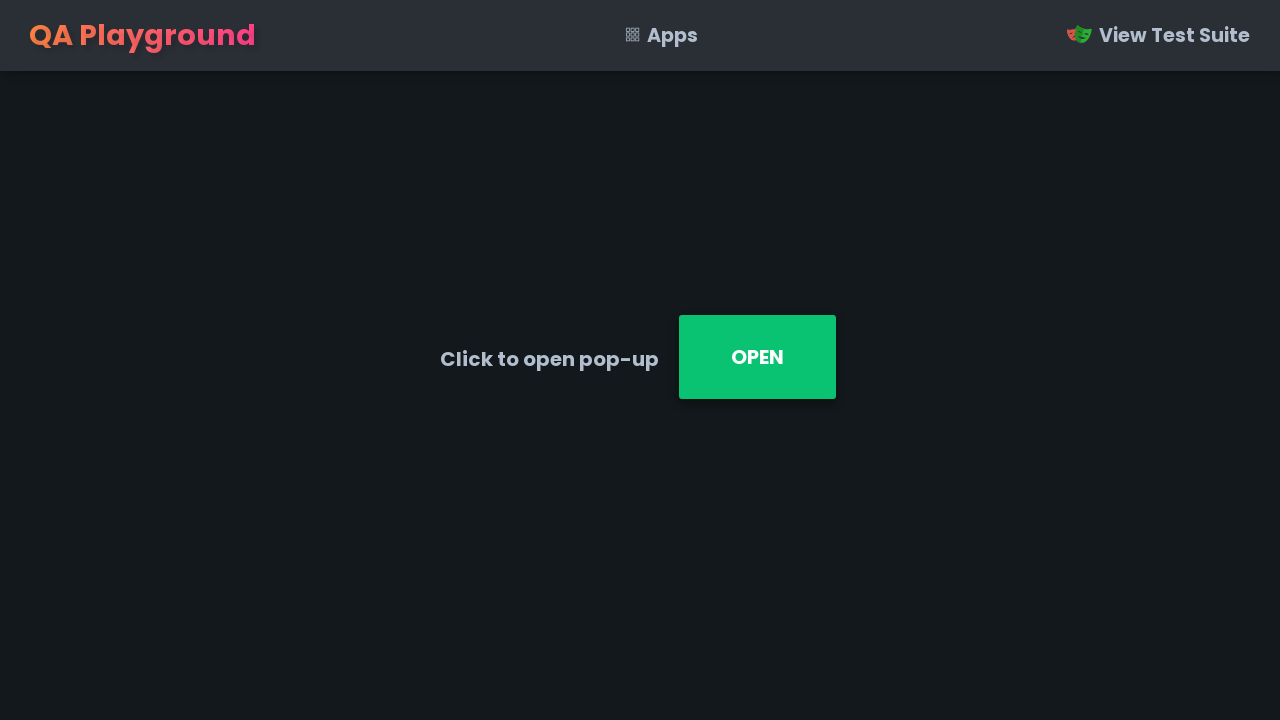

Clicked button in popup window at (151, 209) on button
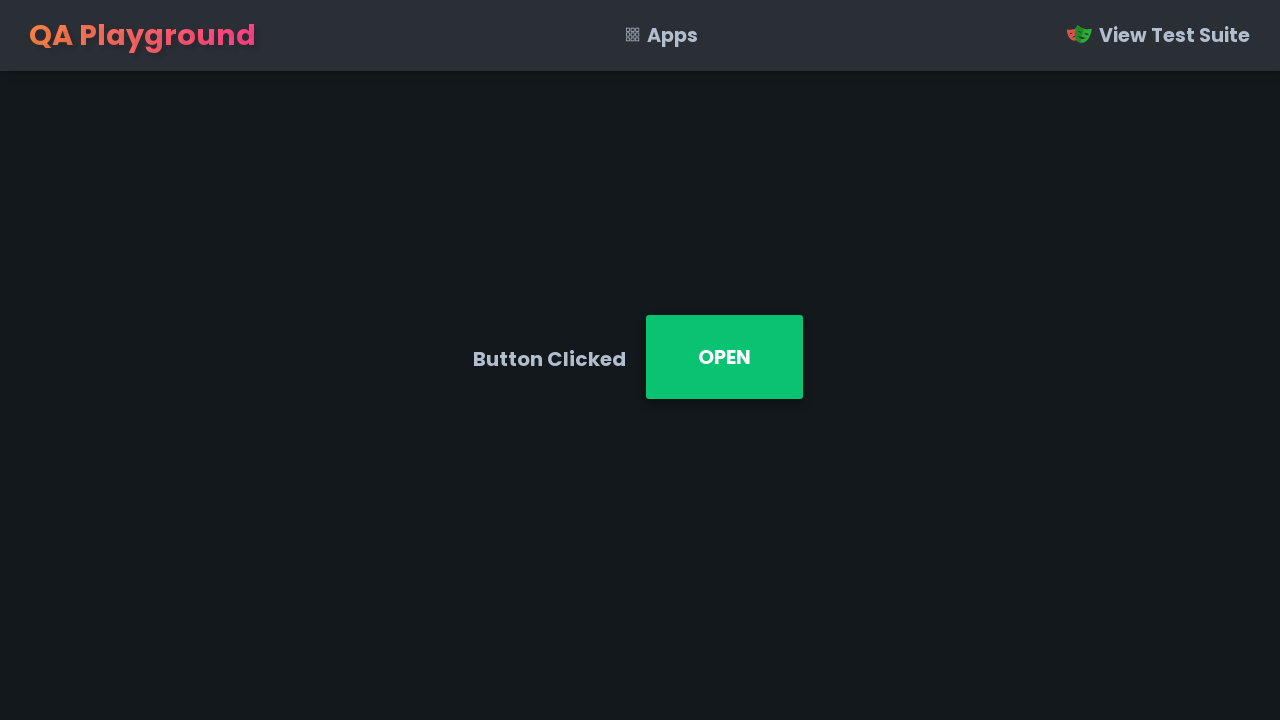

Main page updated with confirmation text (#info element visible)
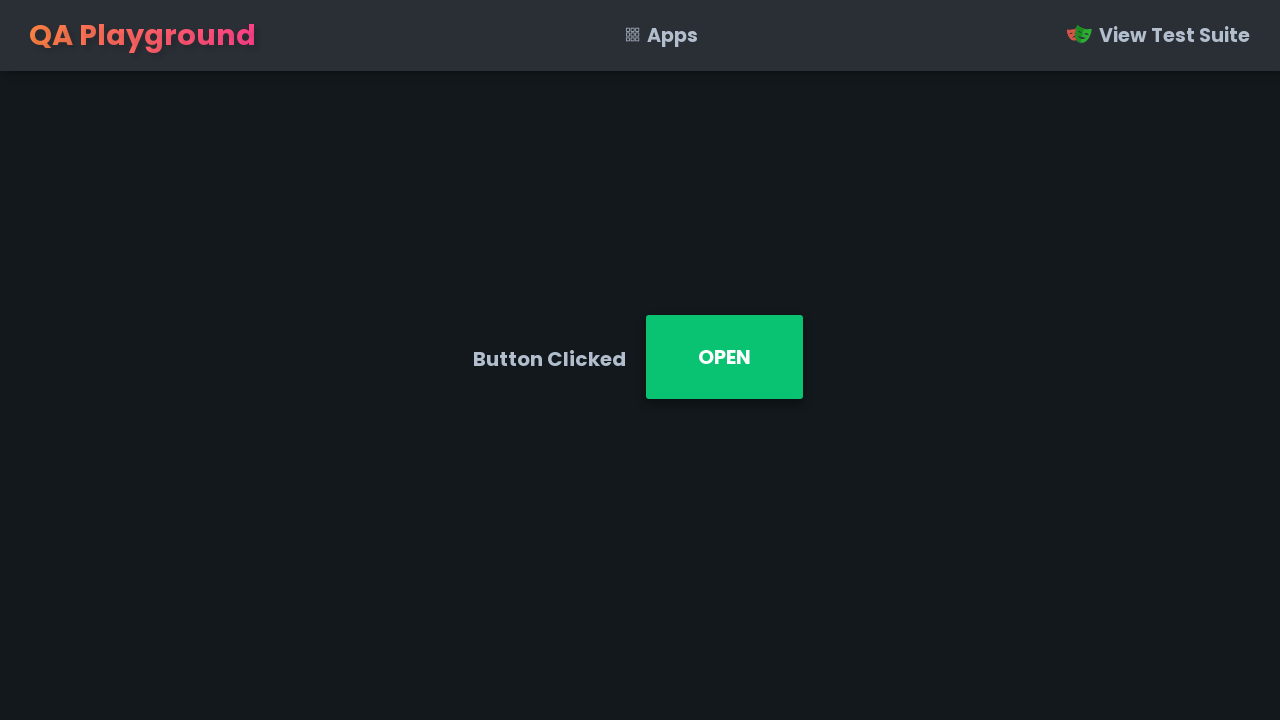

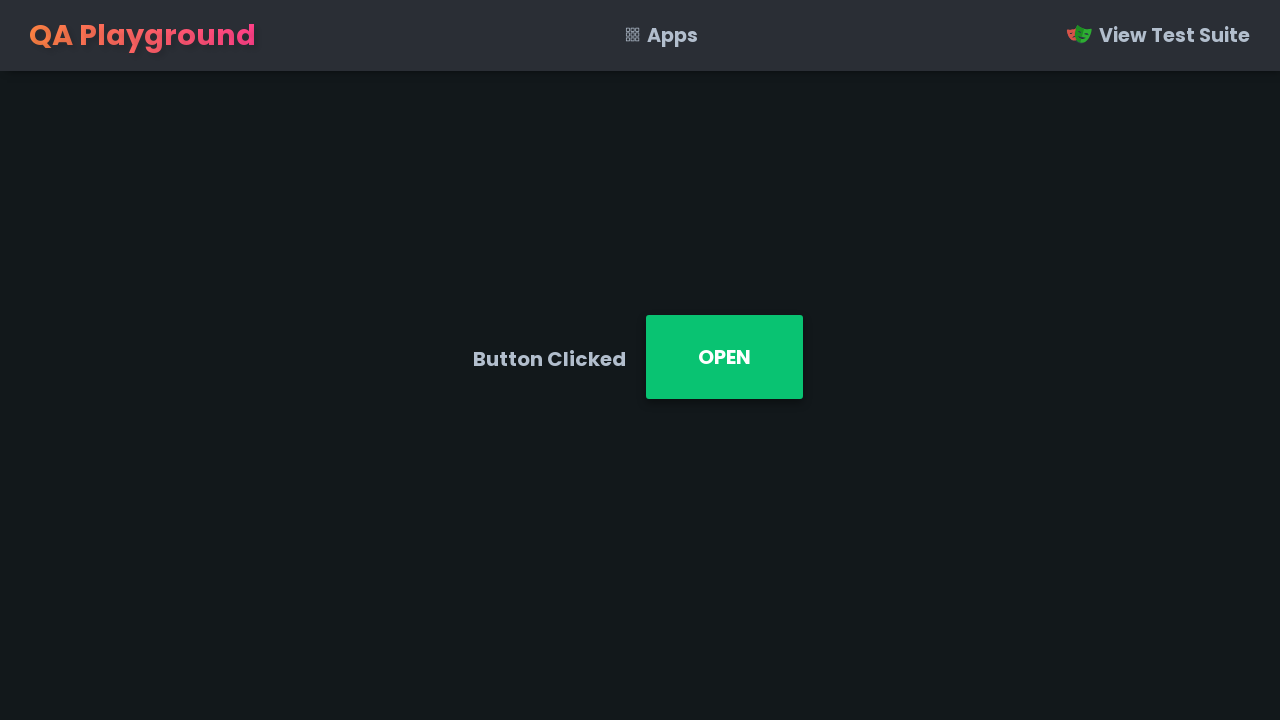